Clicks on the Orders link and verifies that a login button is displayed

Starting URL: https://www.bstackdemo.com/

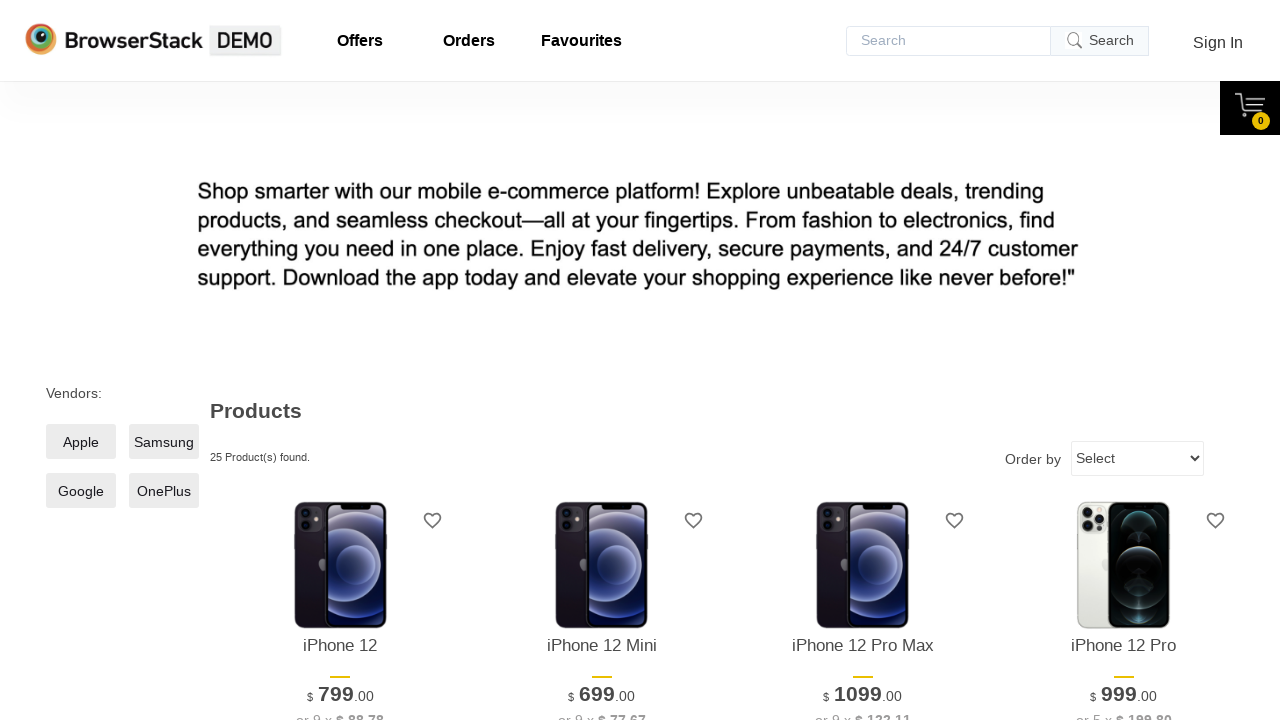

Navigated to https://www.bstackdemo.com/
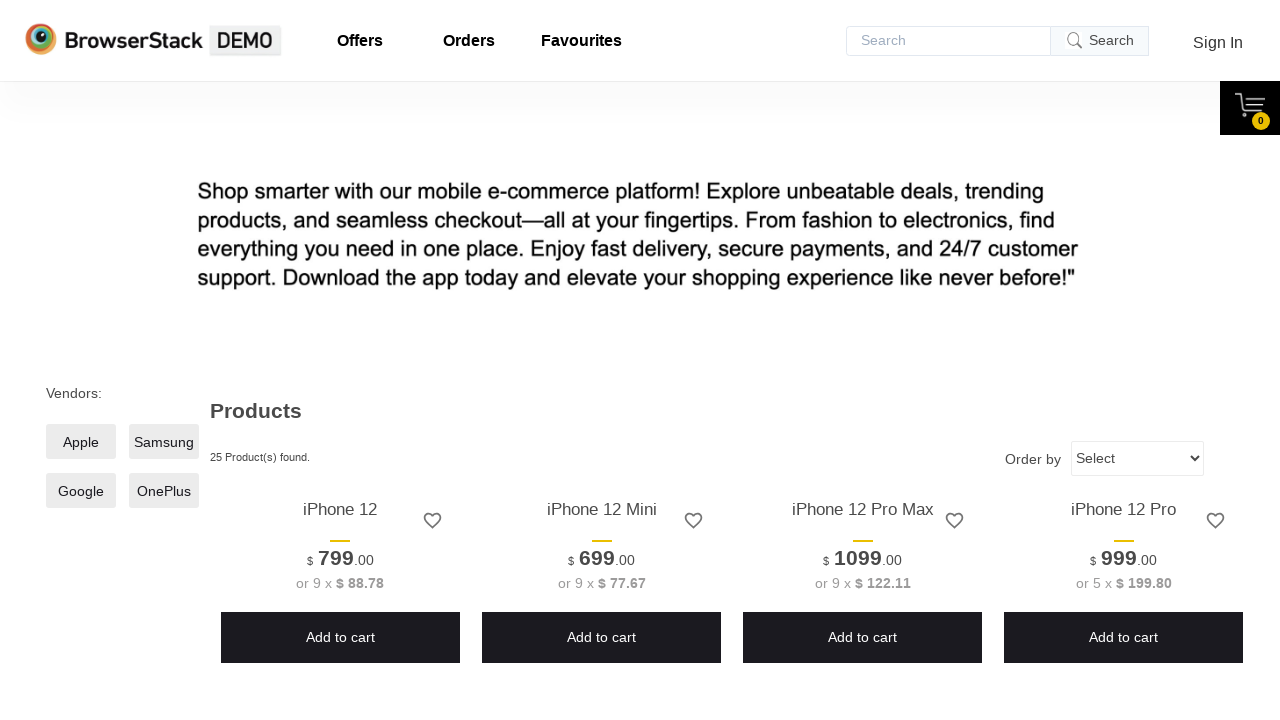

Clicked on the Orders link at (469, 41) on a#orders
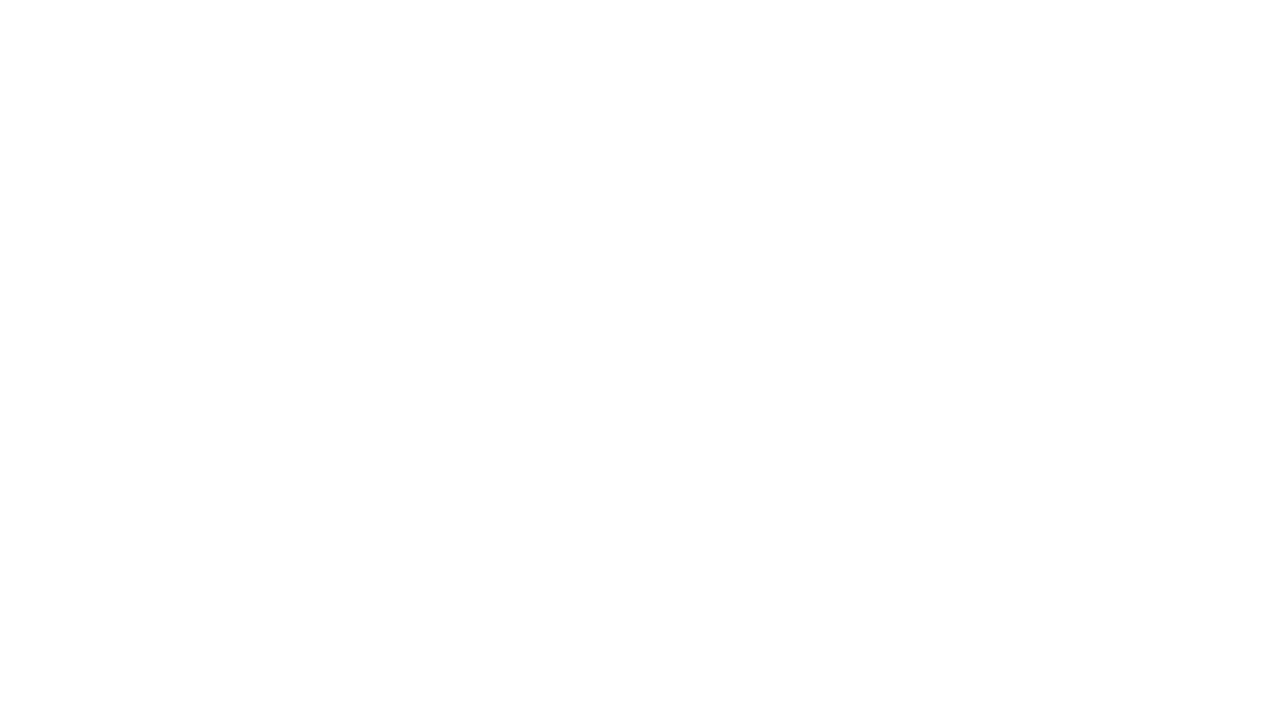

Login button became visible
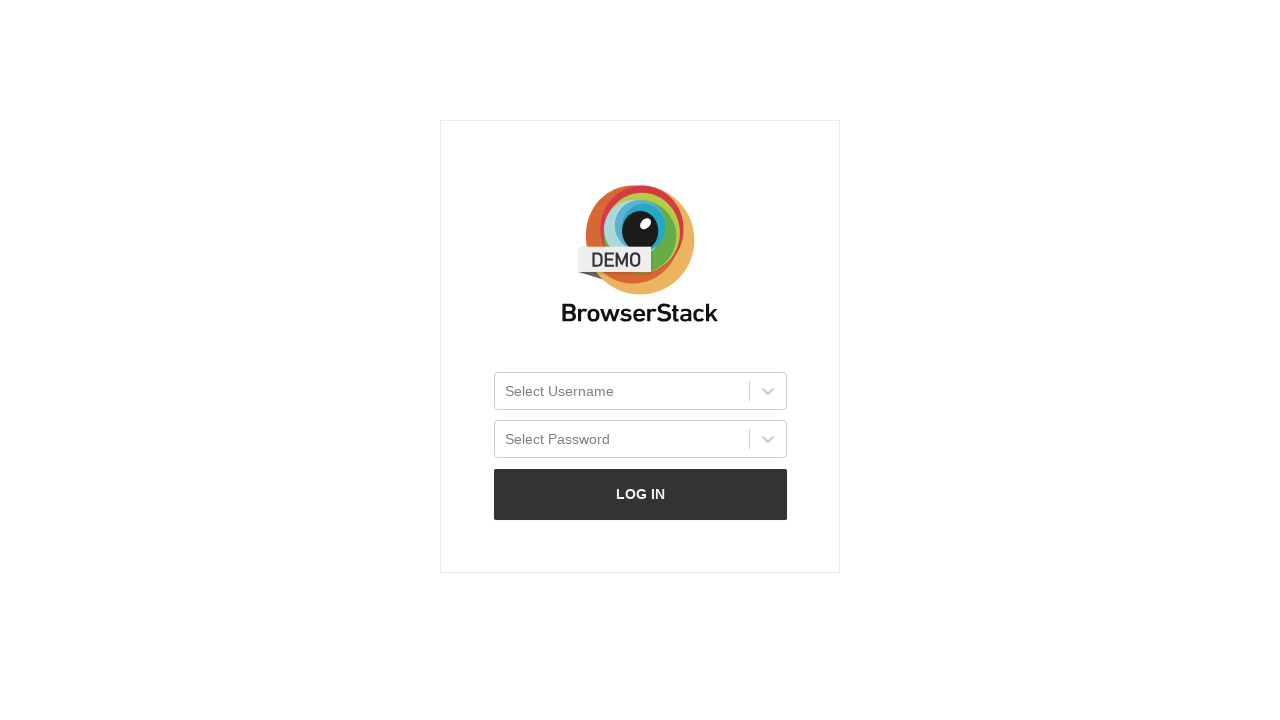

Verified that login button is displayed
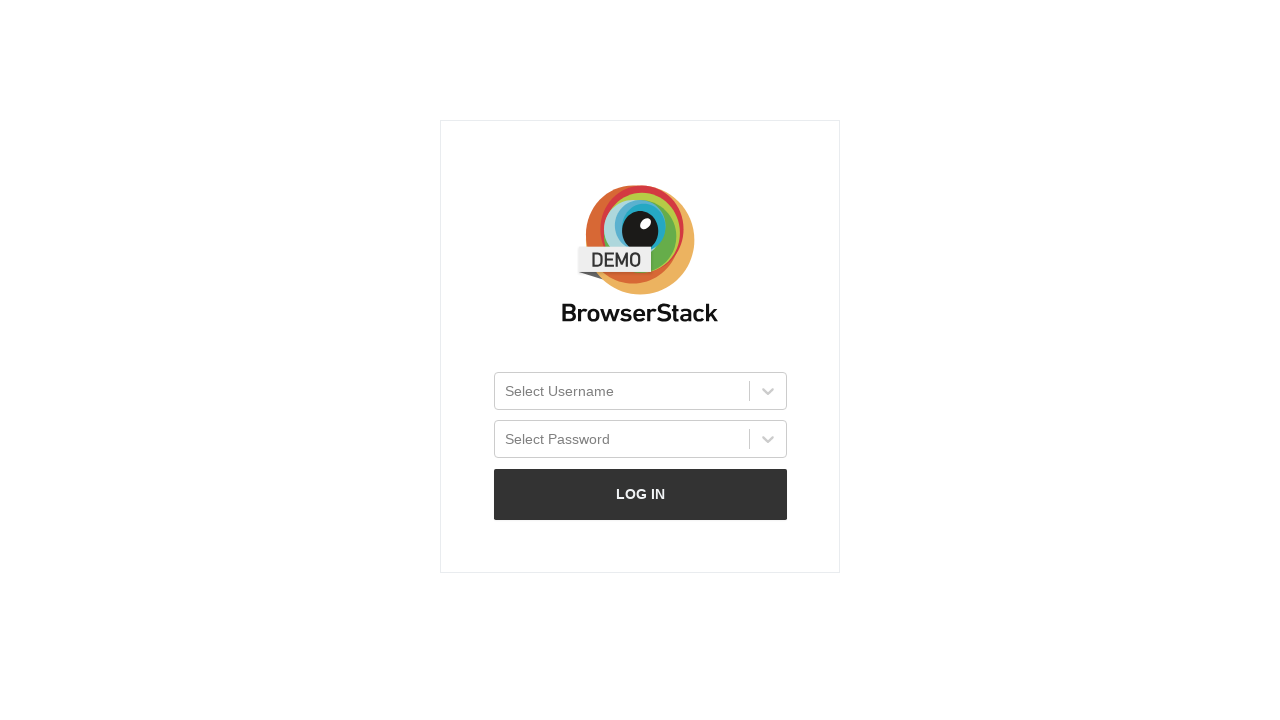

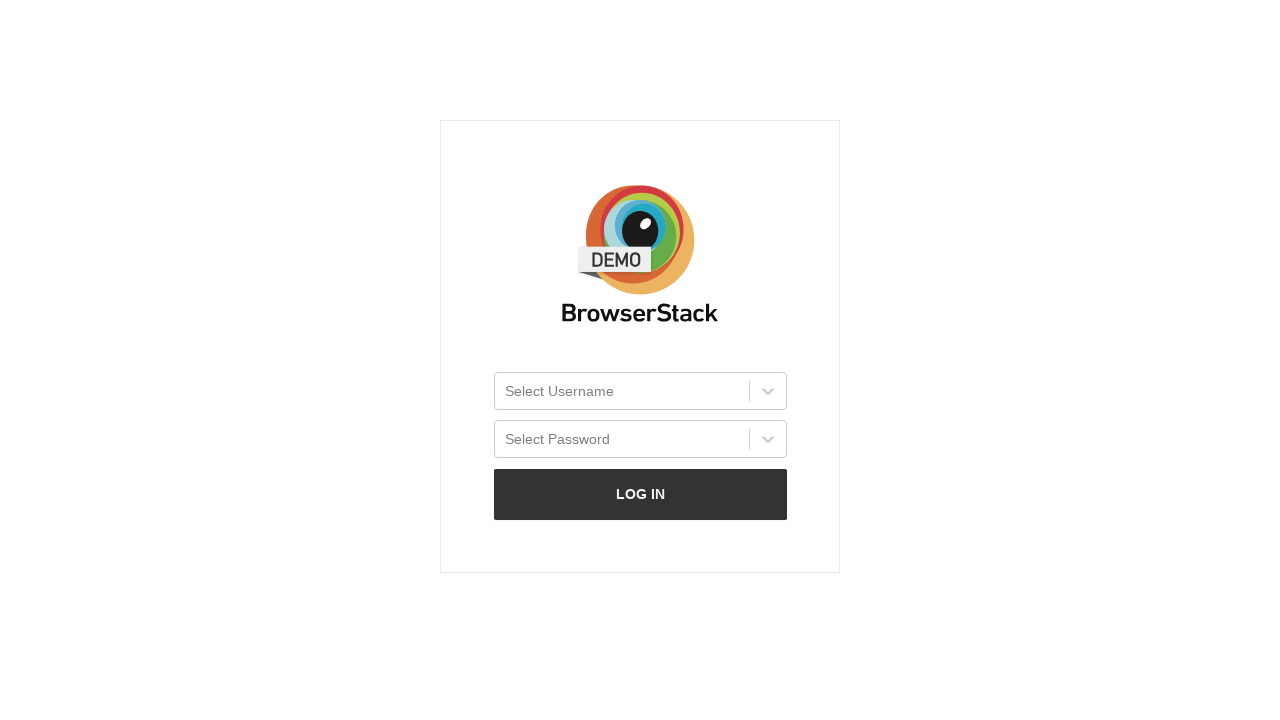